Tests the buttons page on Formy by clicking various button types including primary, success, info, warning, danger, link buttons, as well as button groups (Left, Middle, Right) and numbered buttons, and a dropdown toggle.

Starting URL: https://formy-project.herokuapp.com/buttons

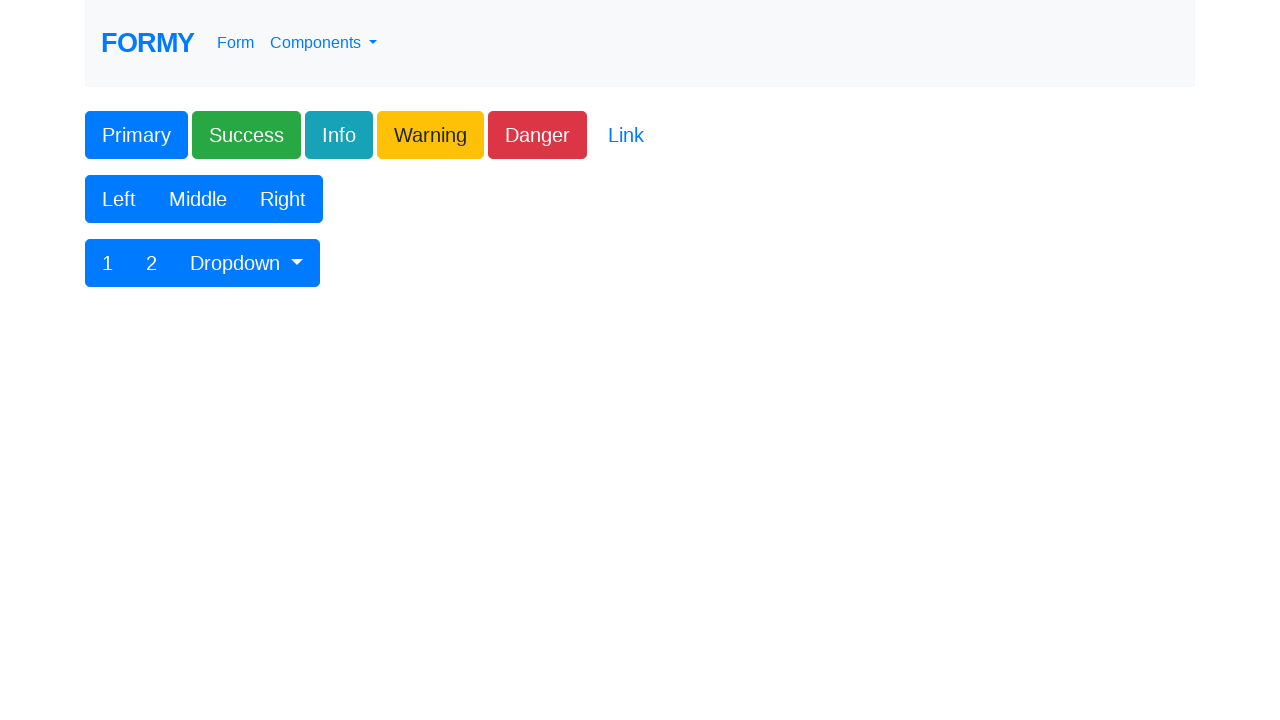

Clicked primary button at (136, 135) on .btn-primary
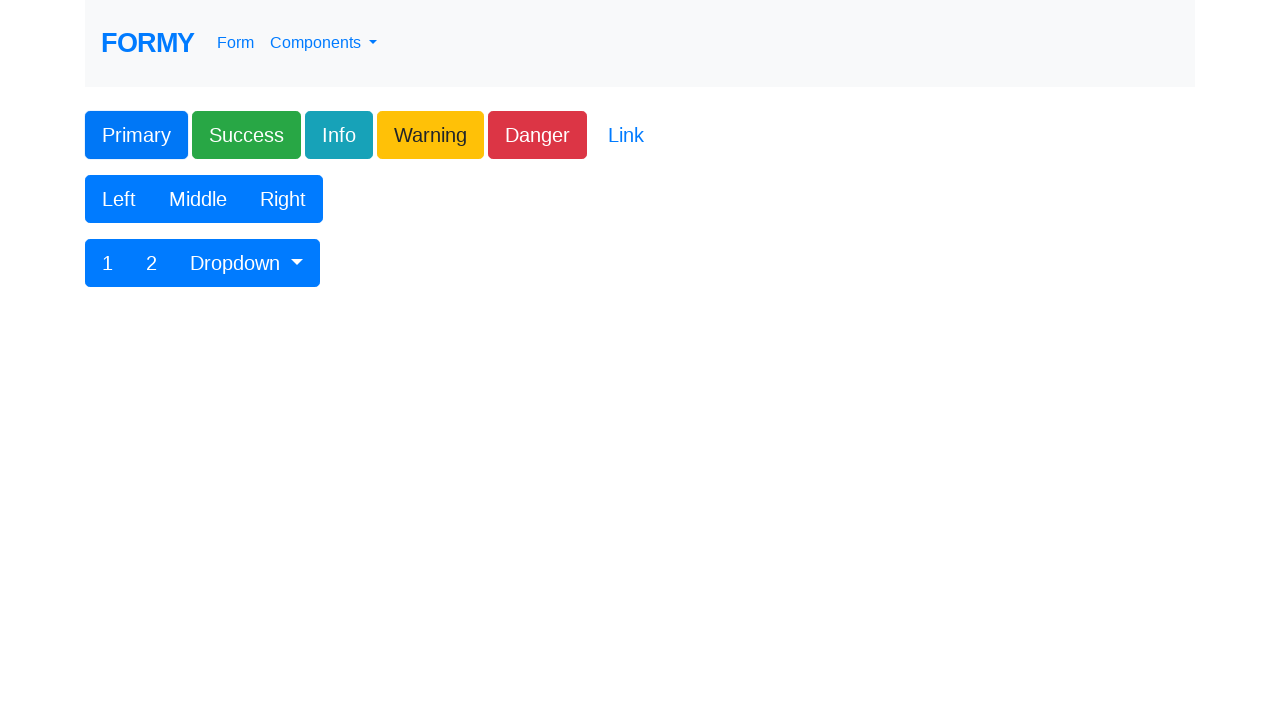

Clicked success button at (246, 135) on .btn-success
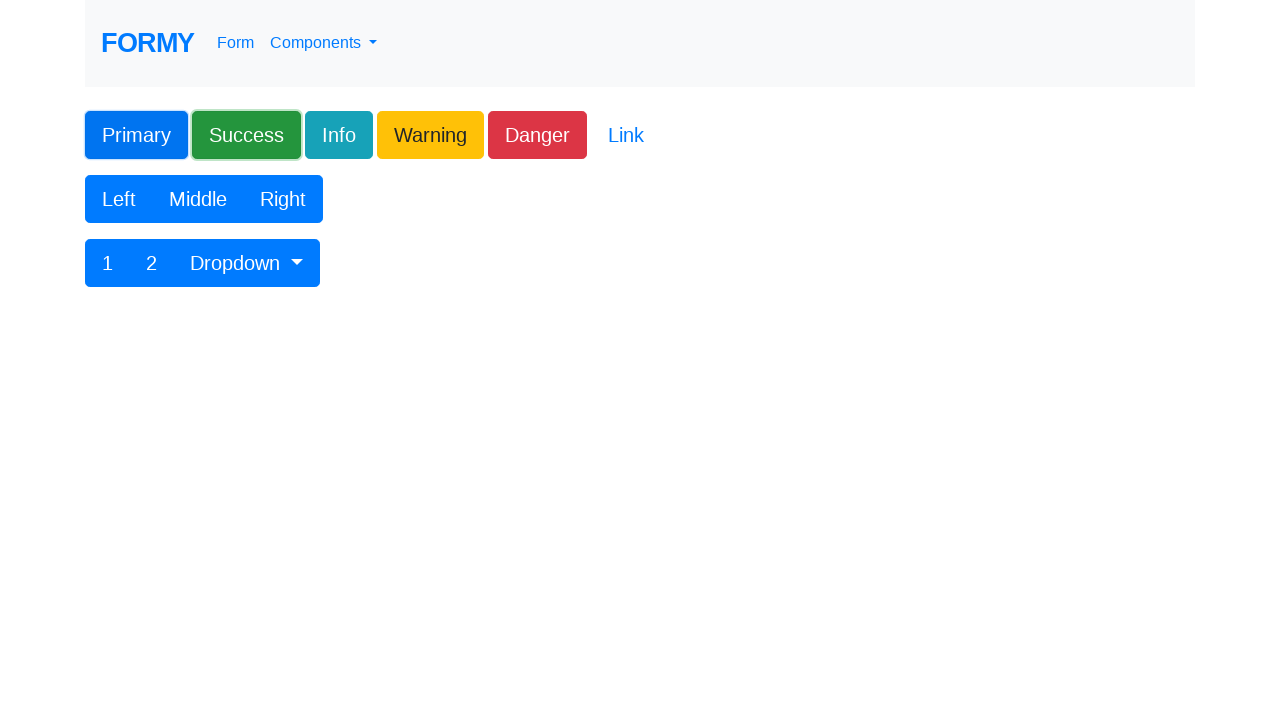

Clicked info button at (339, 135) on .btn-info
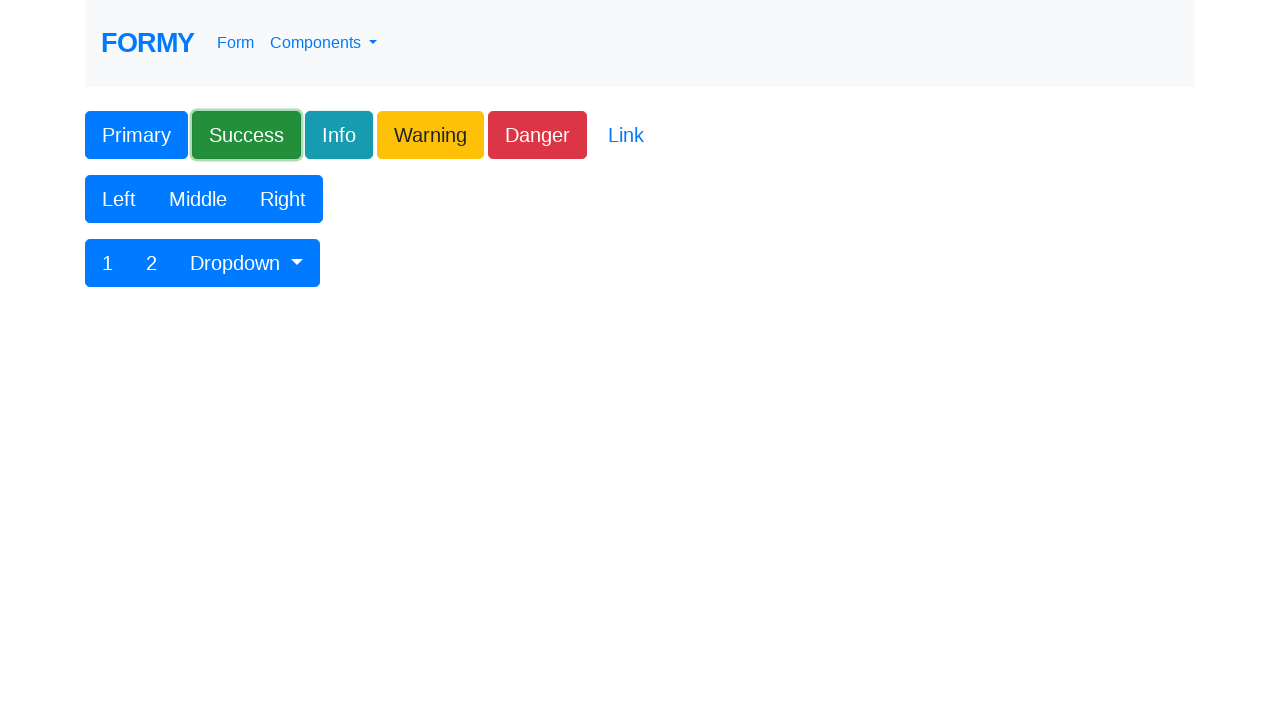

Clicked warning button at (430, 135) on .btn-warning
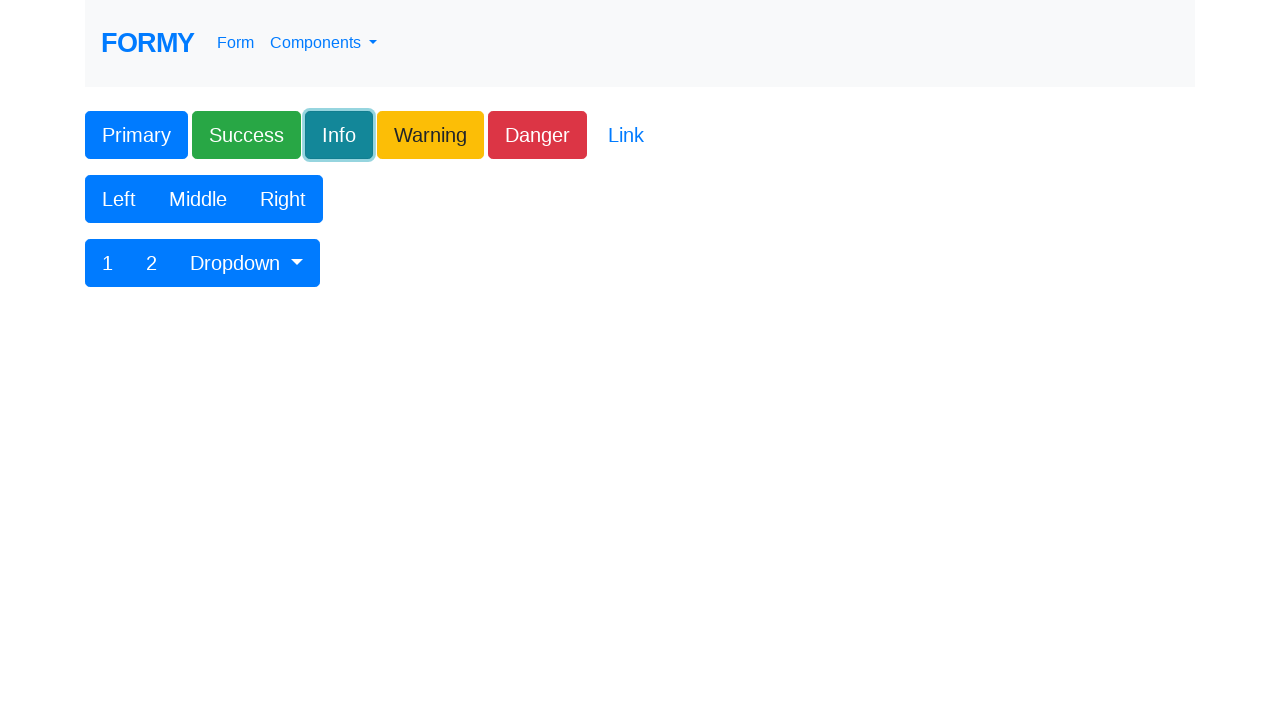

Clicked danger button at (538, 135) on .btn-danger
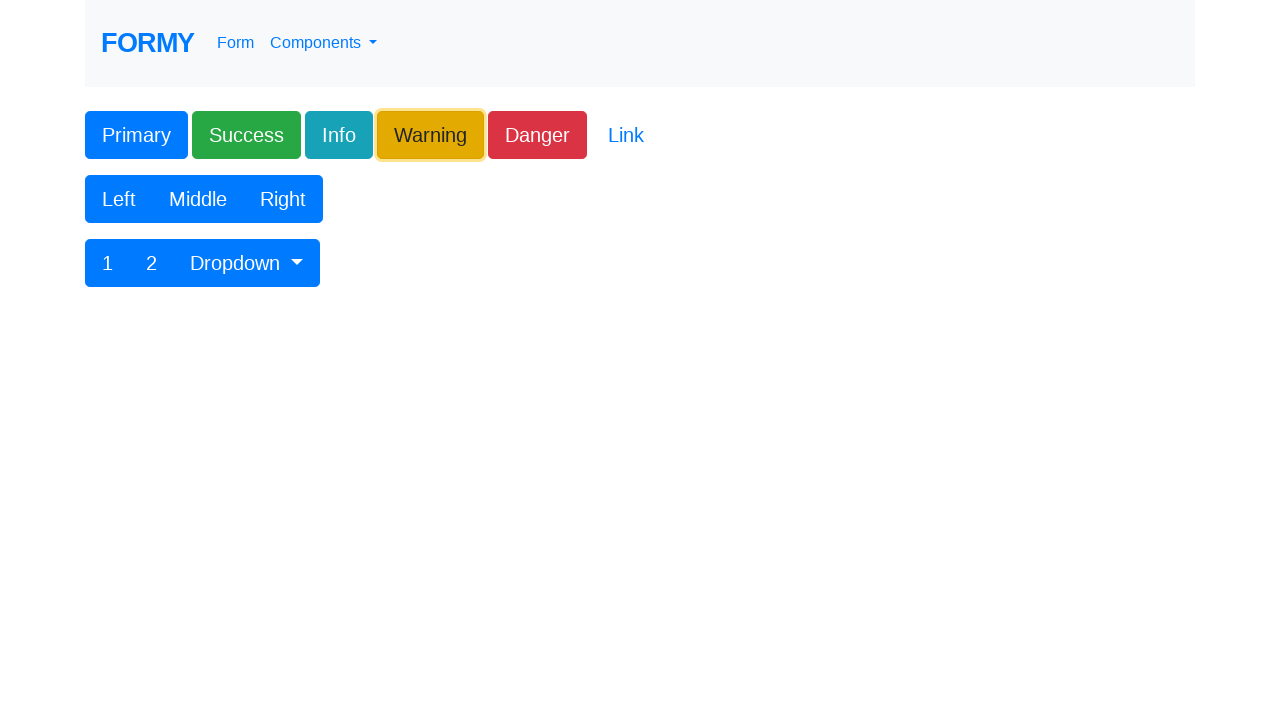

Clicked link button at (626, 135) on .btn-link
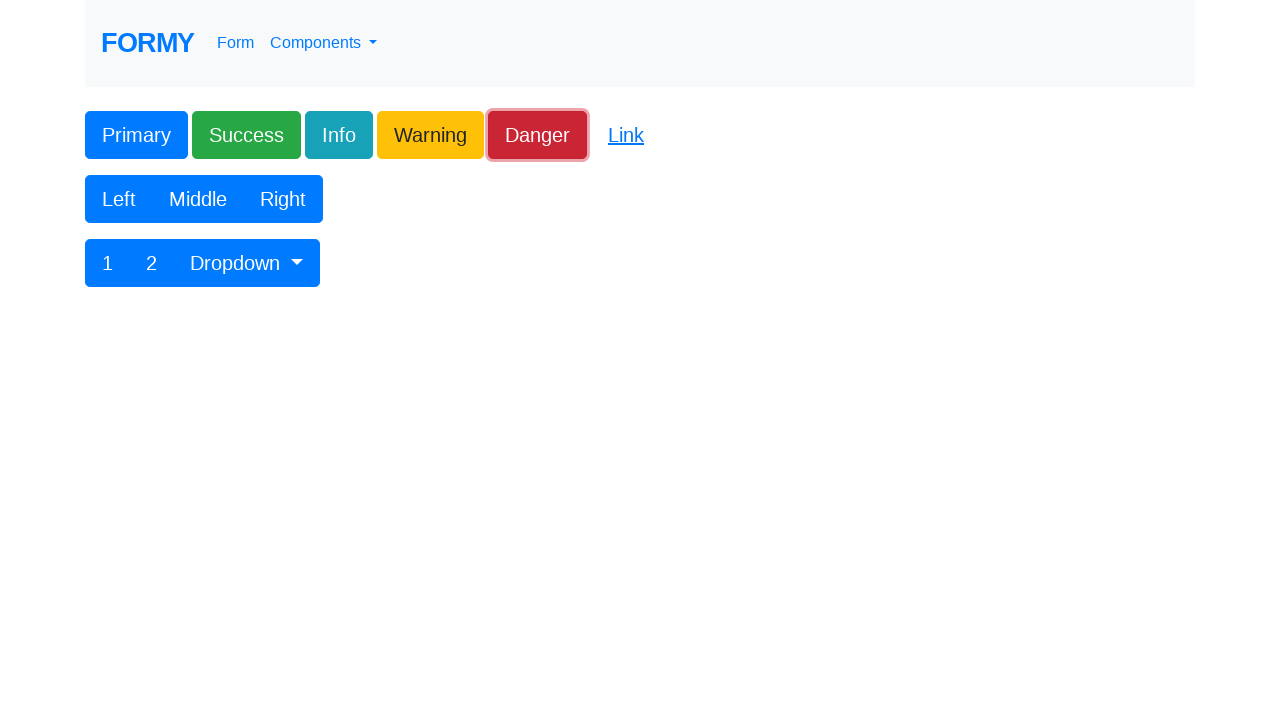

Clicked Left button in button group at (119, 199) on xpath=//button[text()='Left']
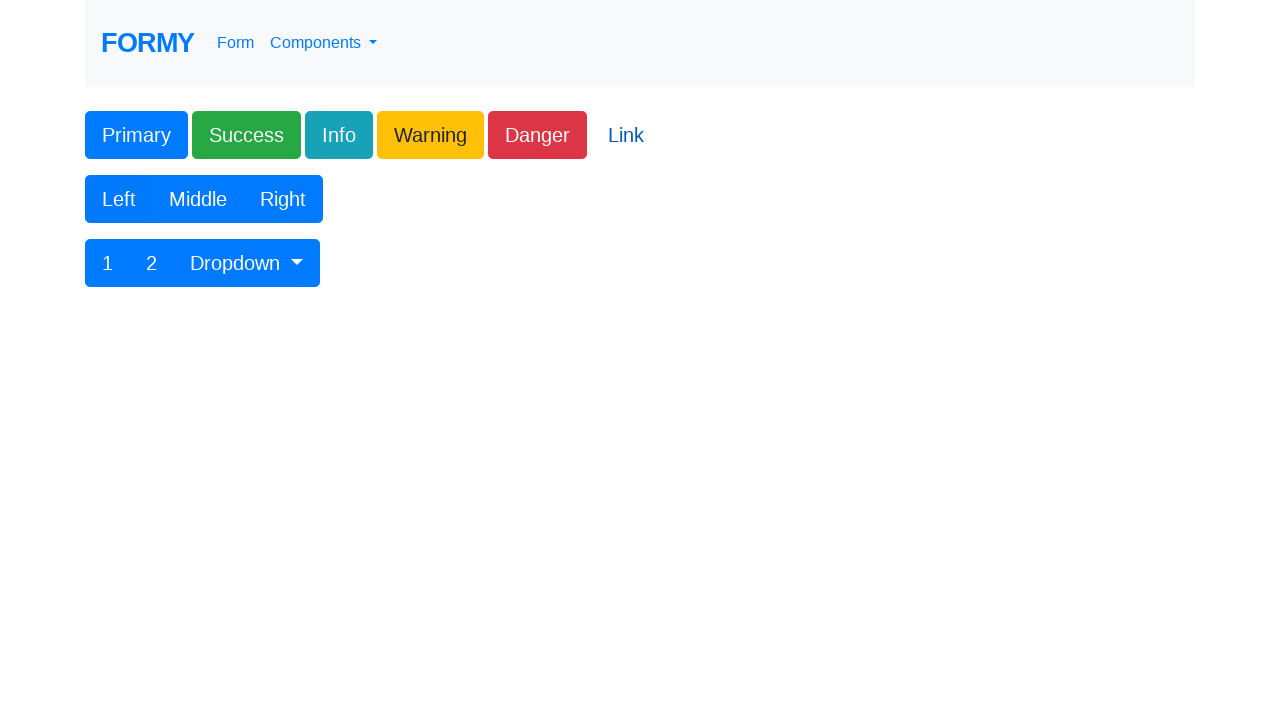

Clicked Middle button in button group at (198, 199) on xpath=//button[text()='Middle']
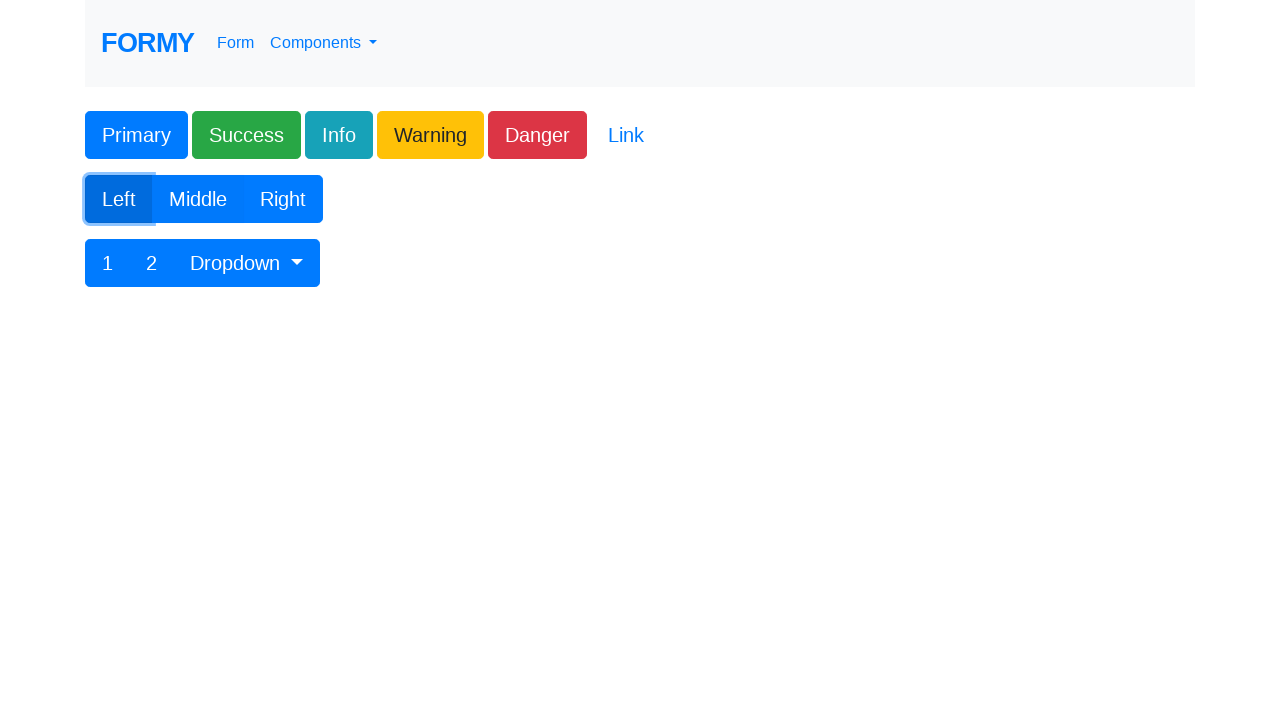

Clicked Right button in button group at (283, 199) on xpath=//button[text()='Right']
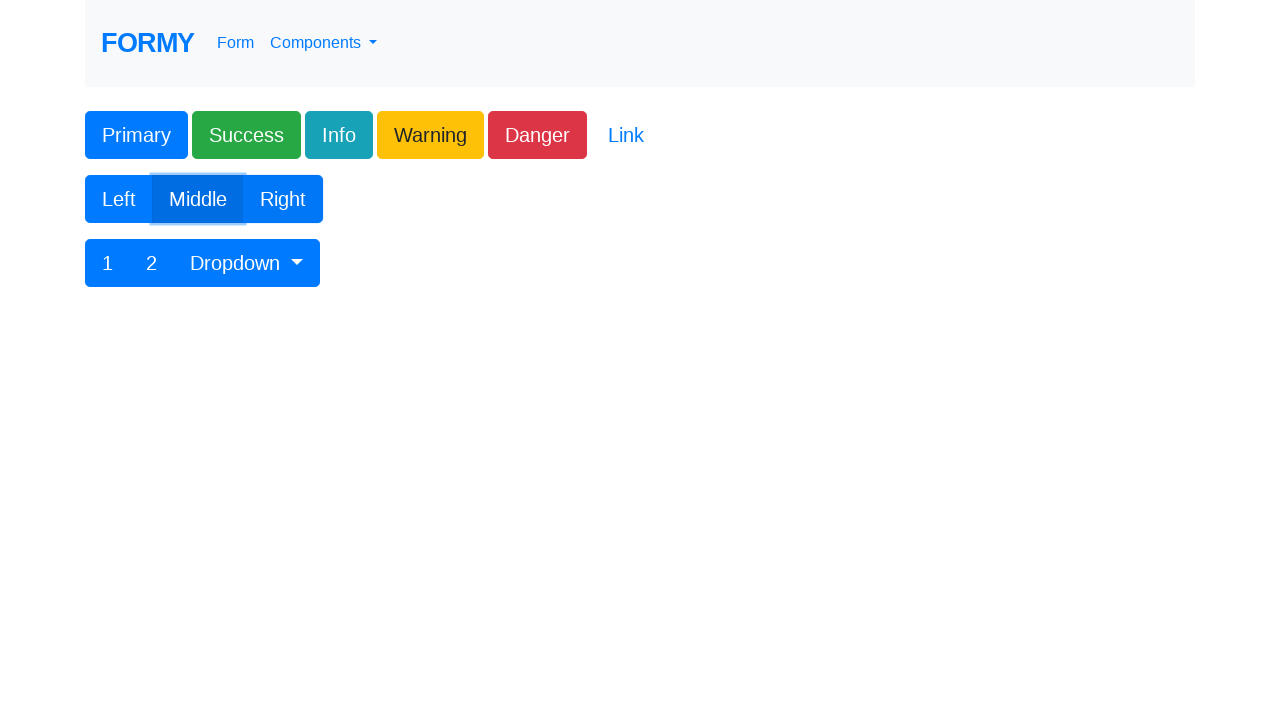

Clicked numbered button 1 at (108, 263) on xpath=//button[text()='1']
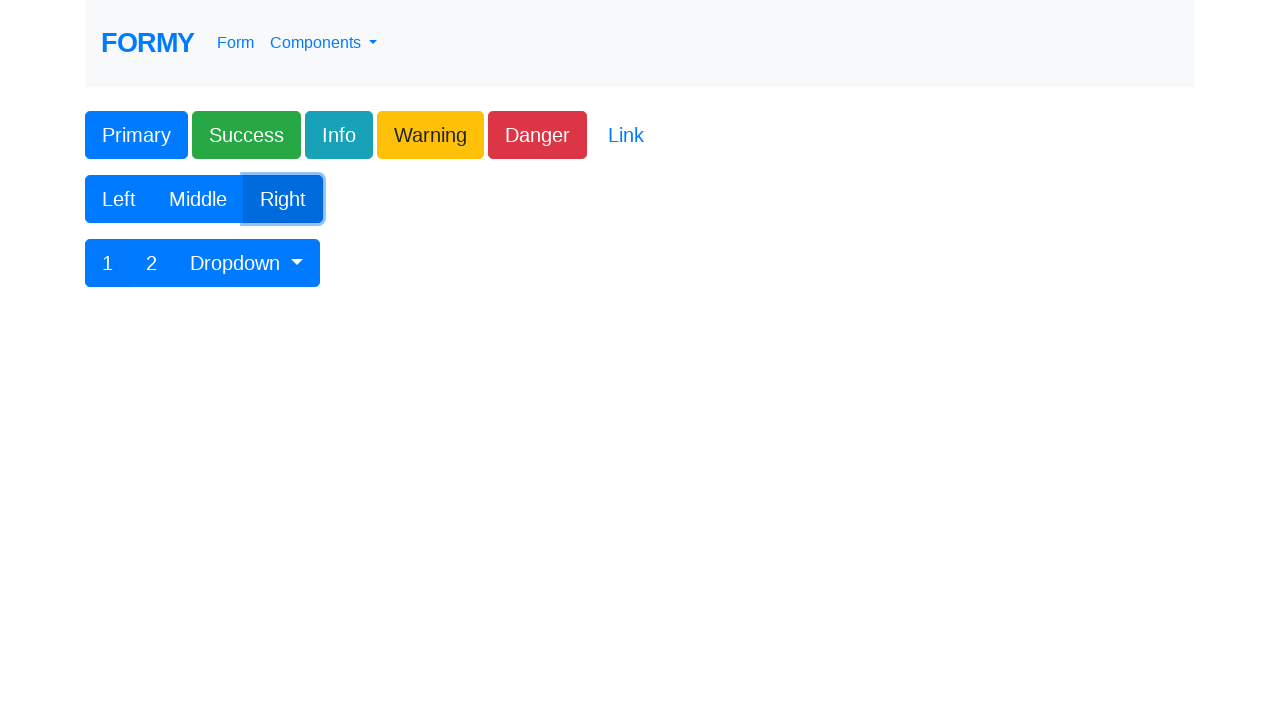

Clicked numbered button 2 at (152, 263) on xpath=//button[text()='2']
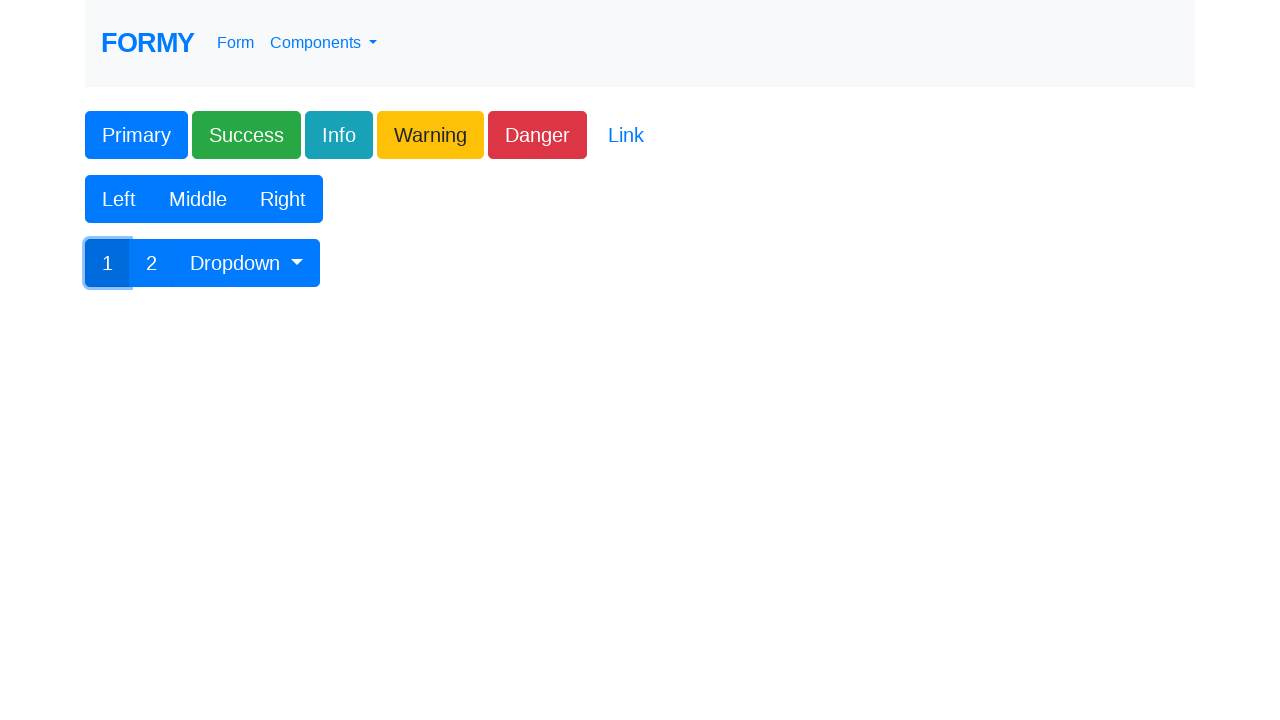

Clicked dropdown toggle button at (247, 263) on #btnGroupDrop1
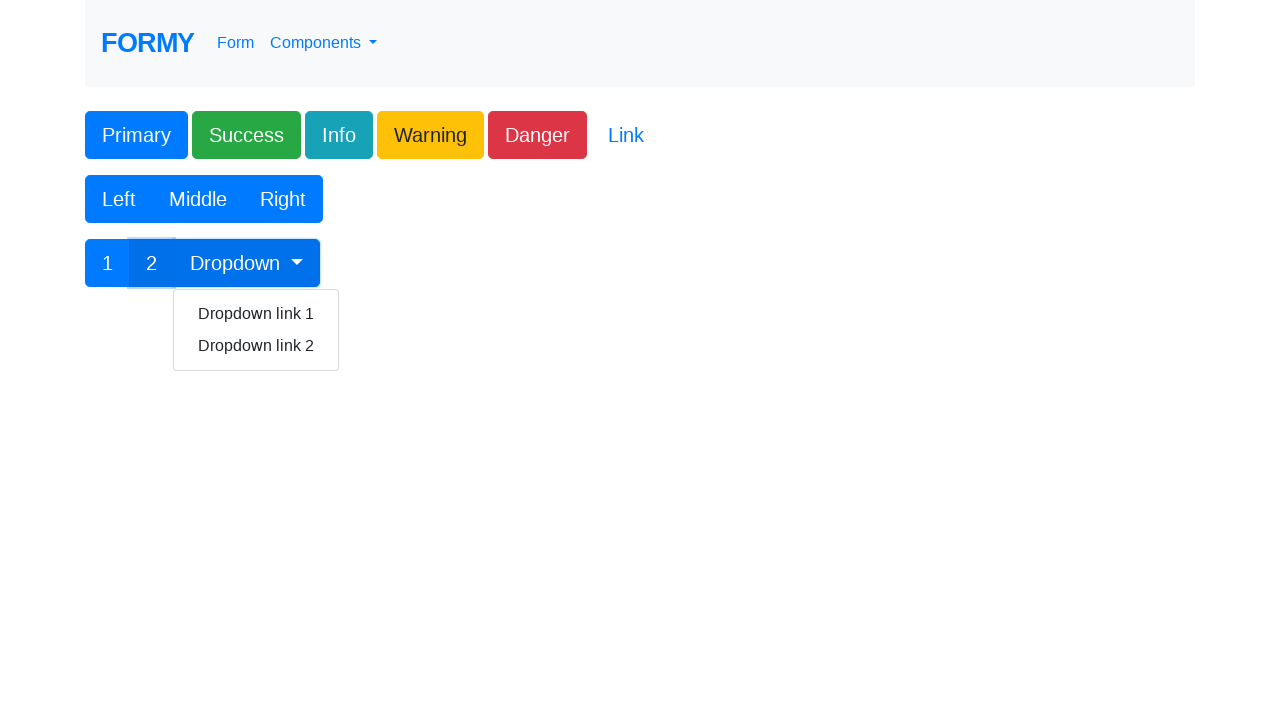

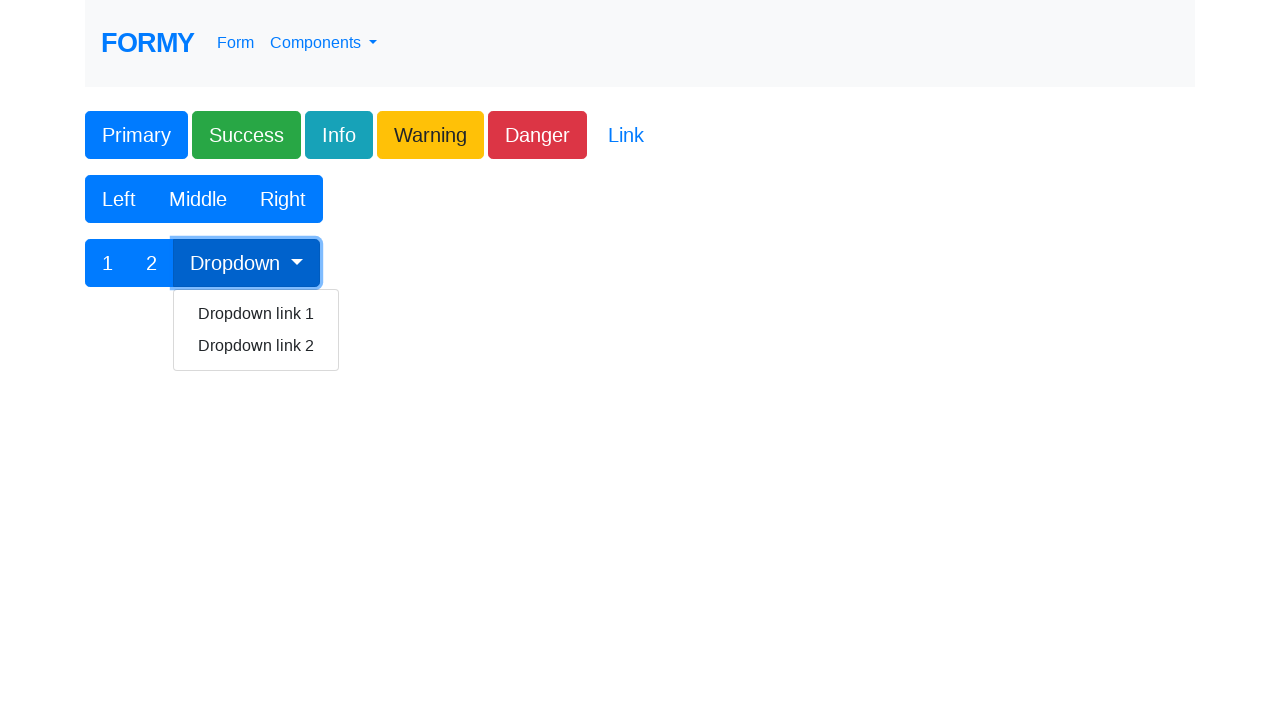